Navigates to the automation practice page and interacts with a web table by locating and verifying a specific cell value in row 3, column 3.

Starting URL: https://www.rahulshettyacademy.com/AutomationPractice/

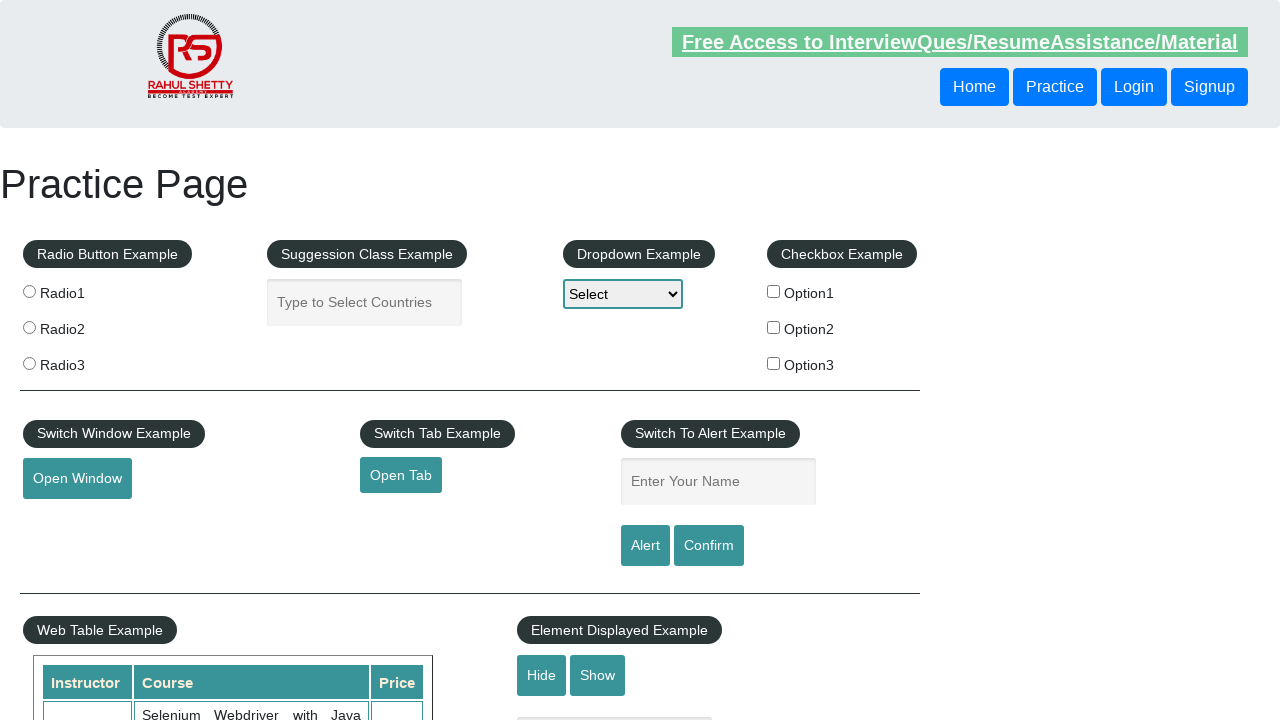

Navigated to automation practice page
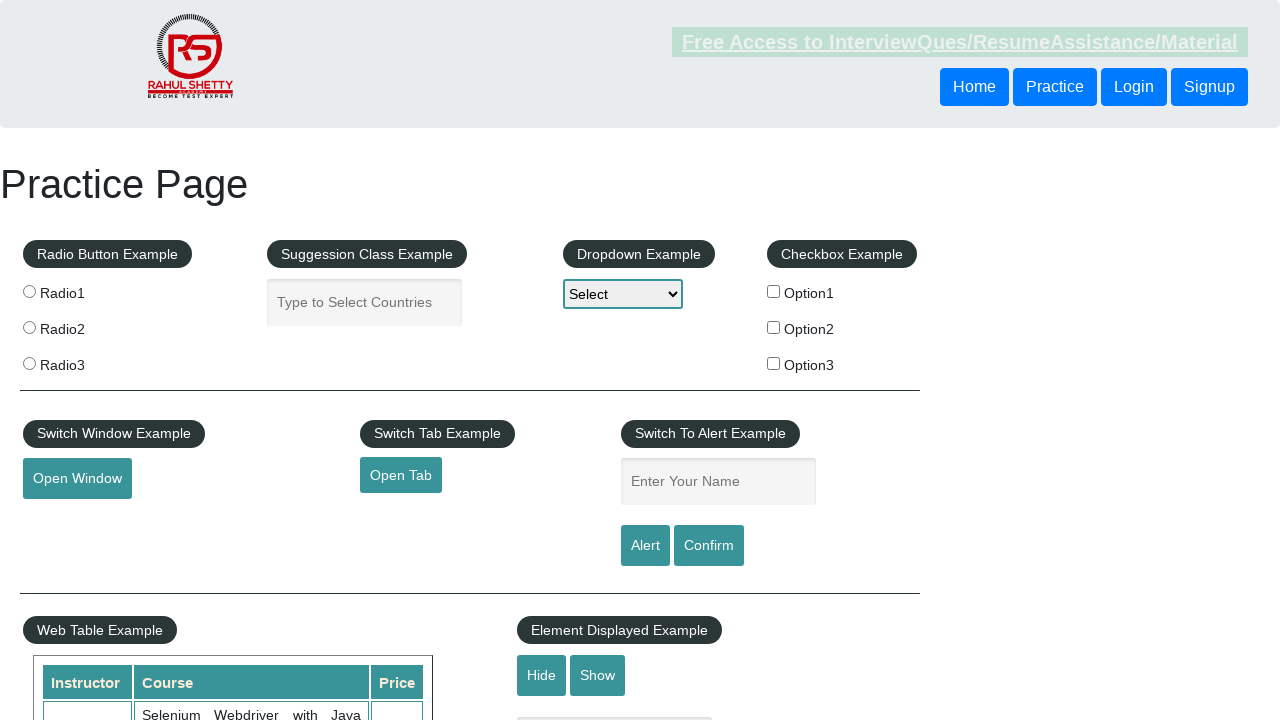

Web table with class 'table-display' is now visible
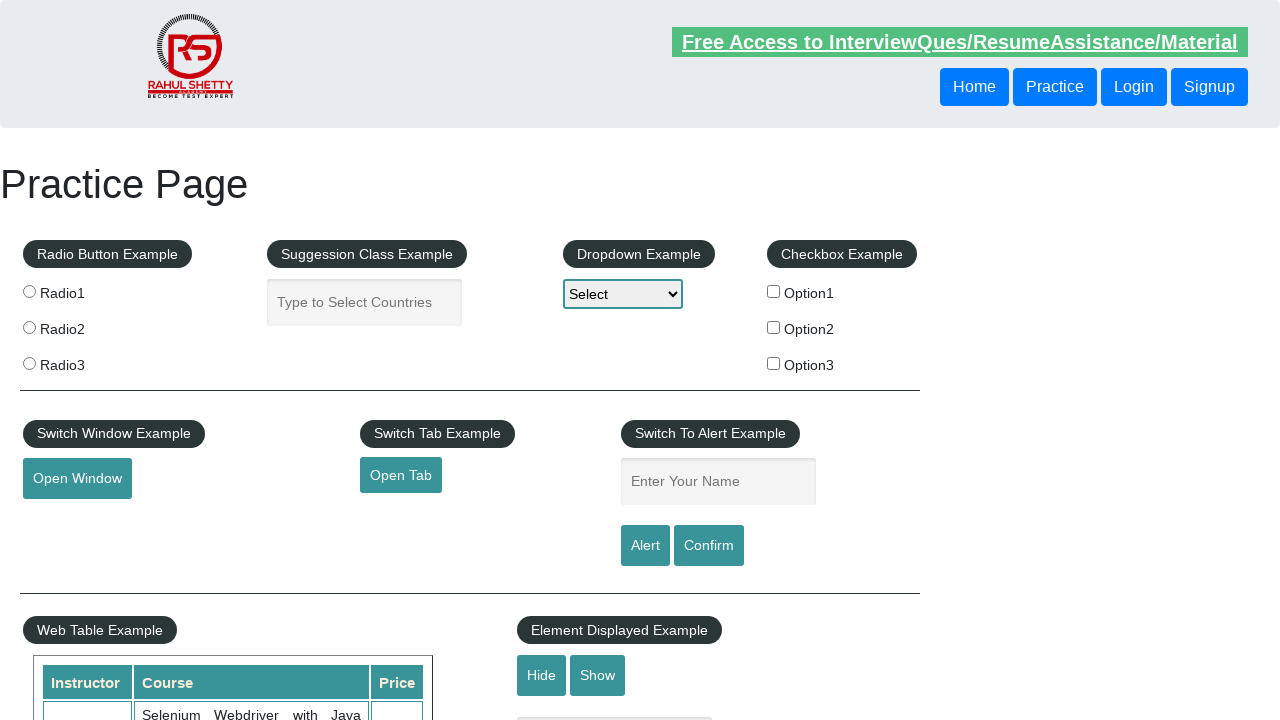

Located cell at row 3, column 3 in the web table
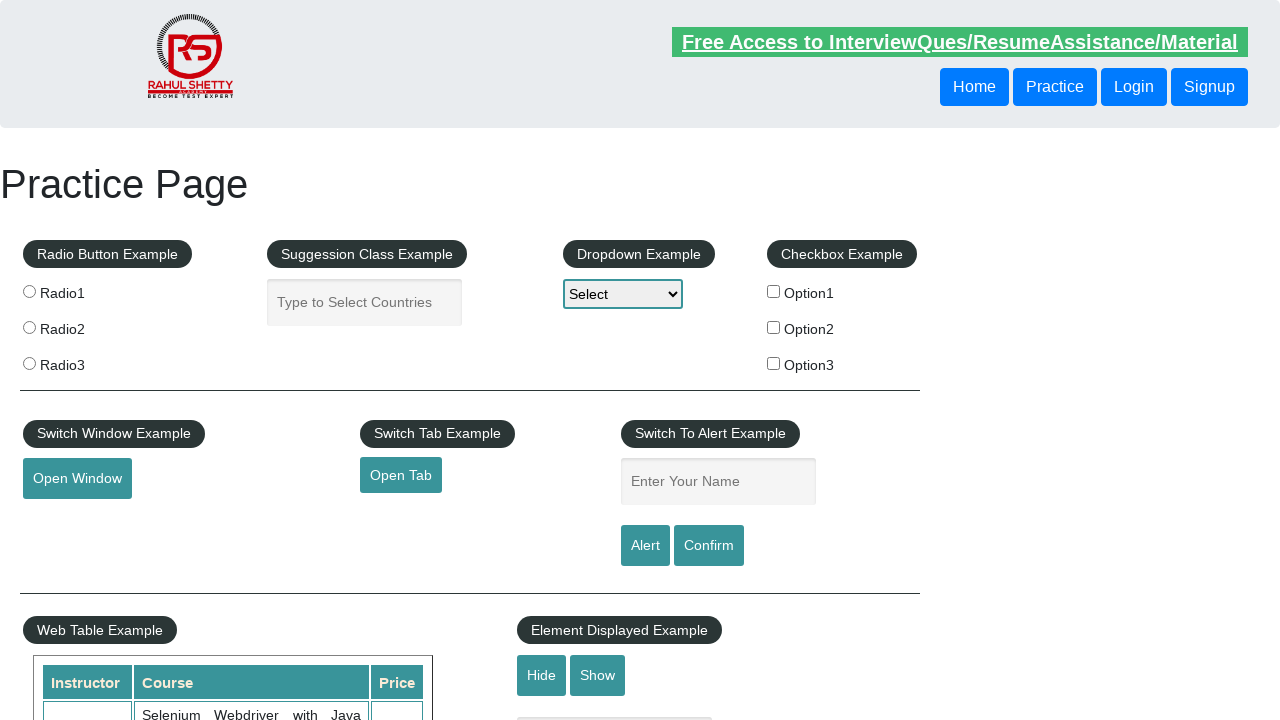

Cell at row 3, column 3 is now visible
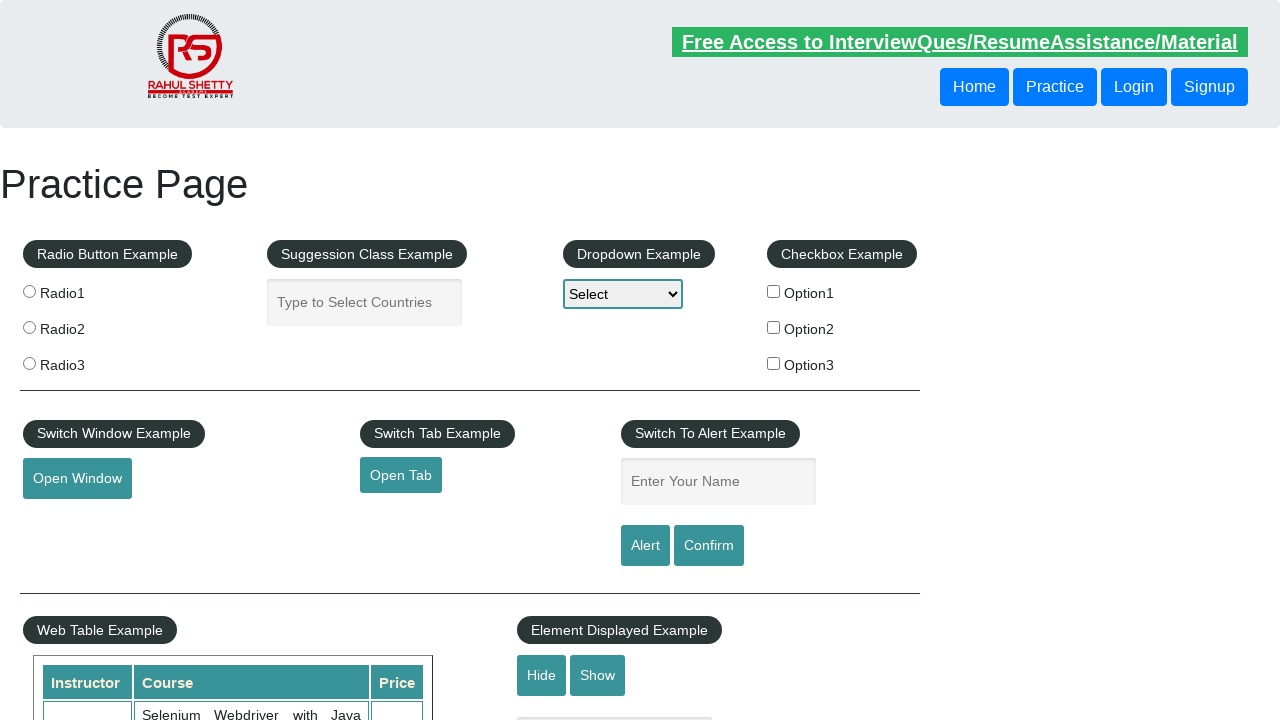

Retrieved cell text content: '25'
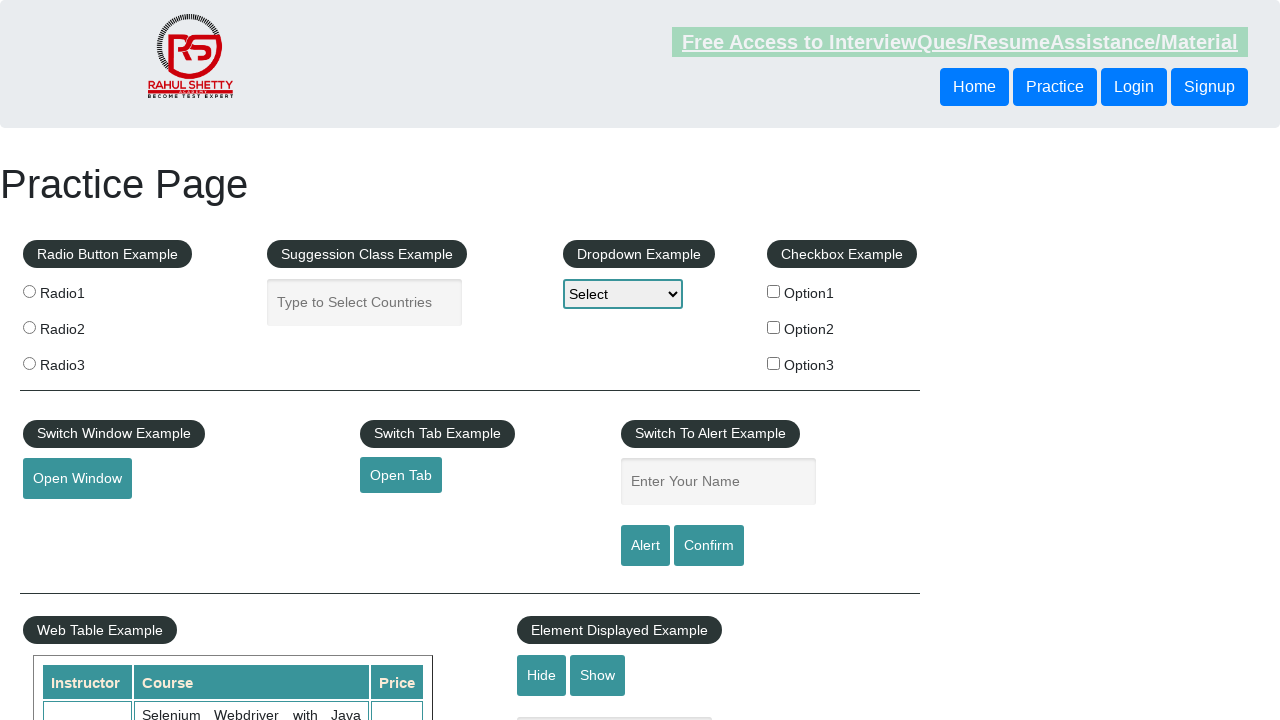

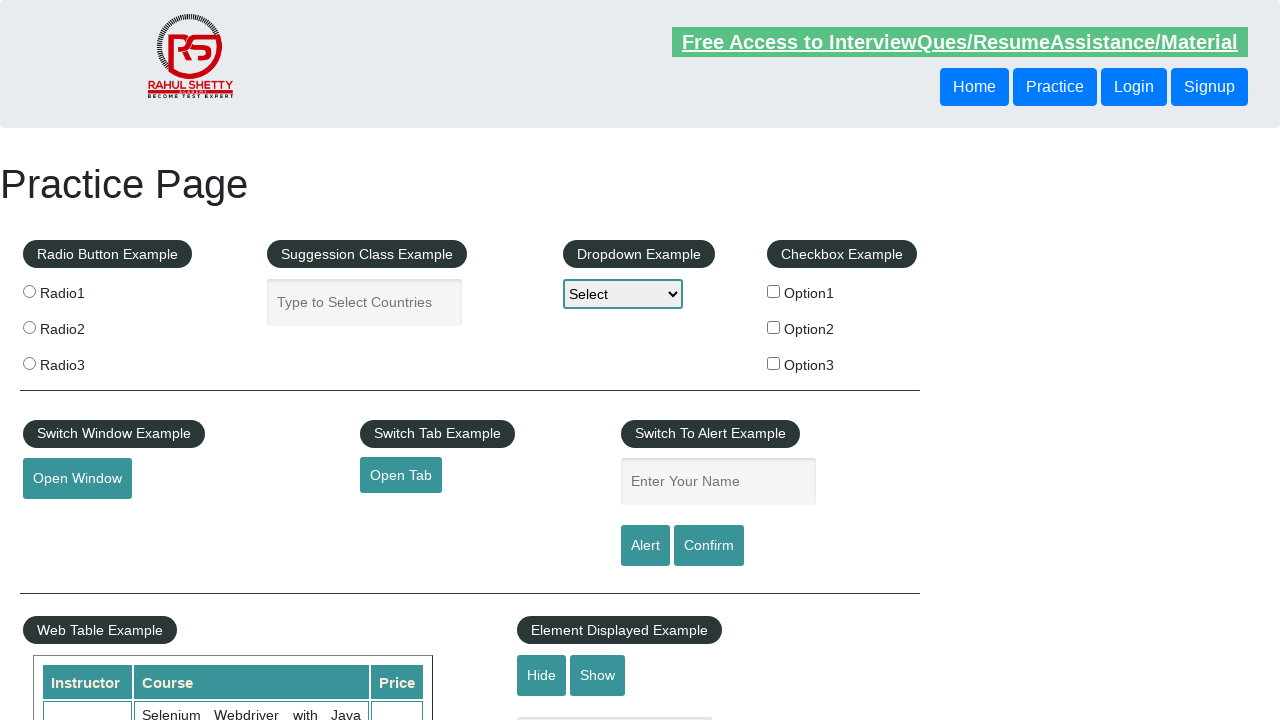